Tests element visibility by checking if email textbox, age radio button, education textarea, and a specific user element are displayed on the page, and interacts with visible elements.

Starting URL: https://automationfc.github.io/basic-form/index.html

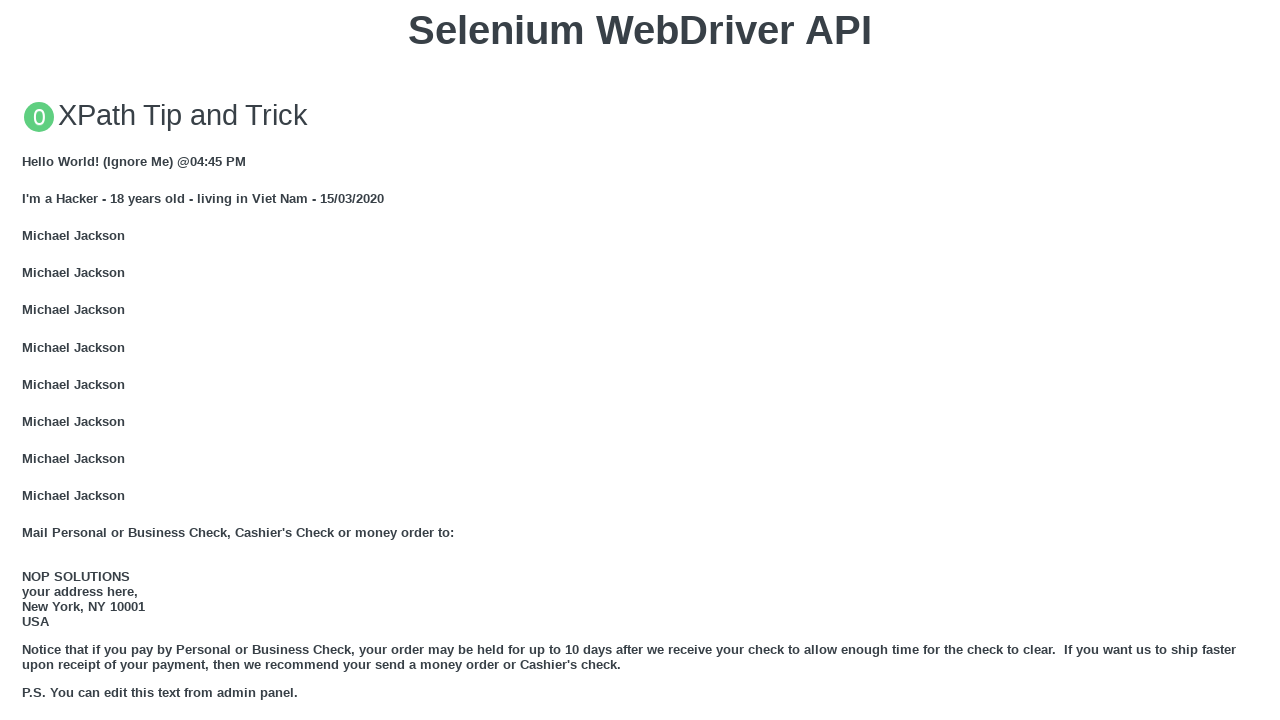

Email textbox is visible and filled with 'rememember@qa.team' on #mail
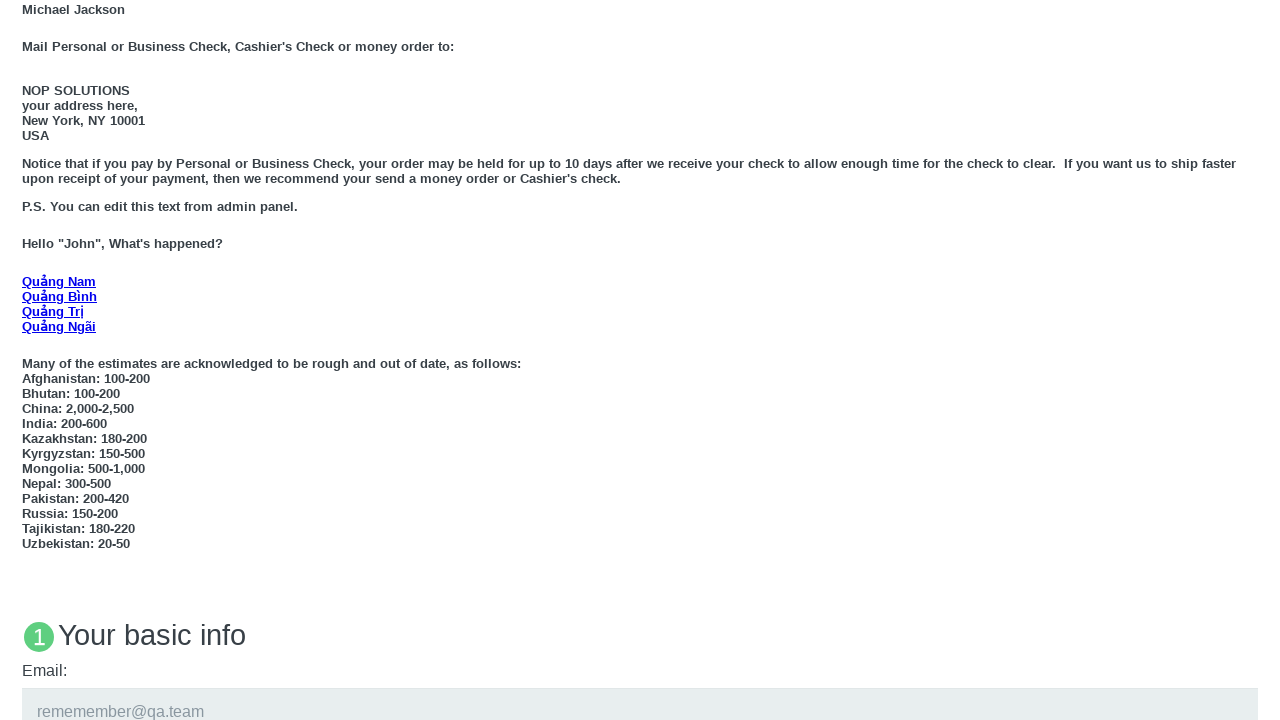

Age radio button (under 18) is visible and clicked at (28, 360) on #under_18
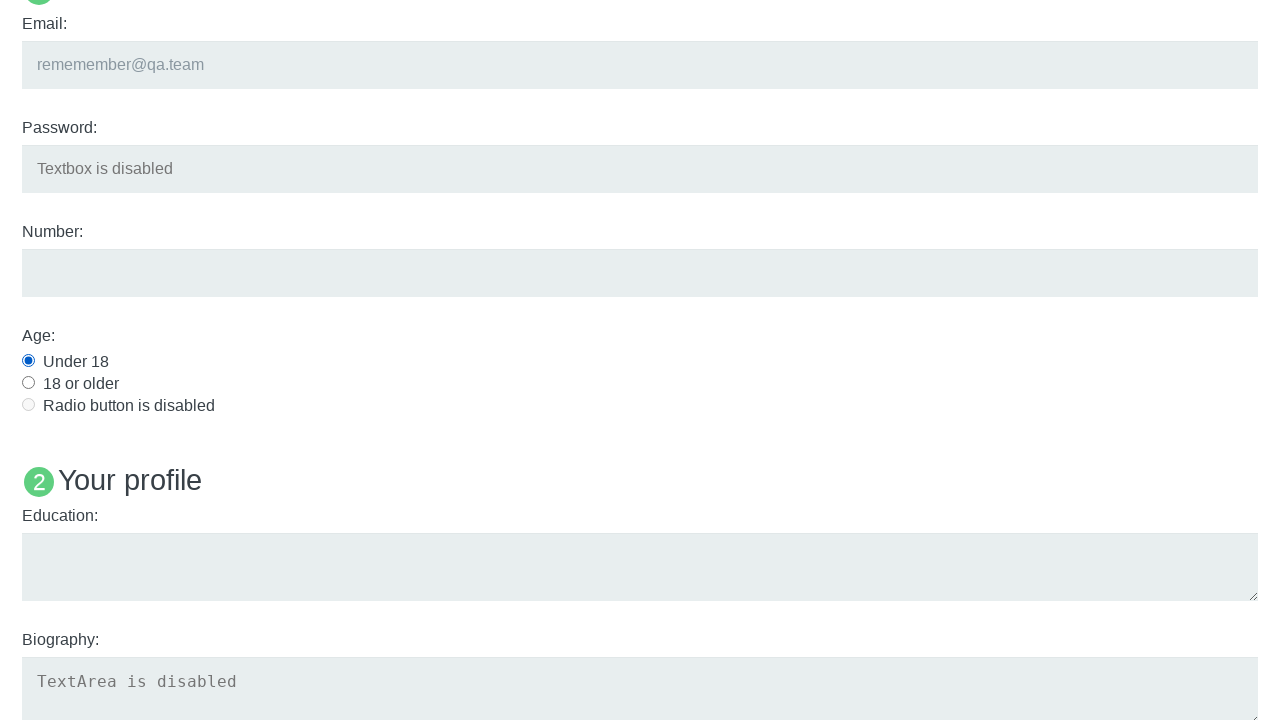

Education textarea is visible and filled with 'Automation' on #edu
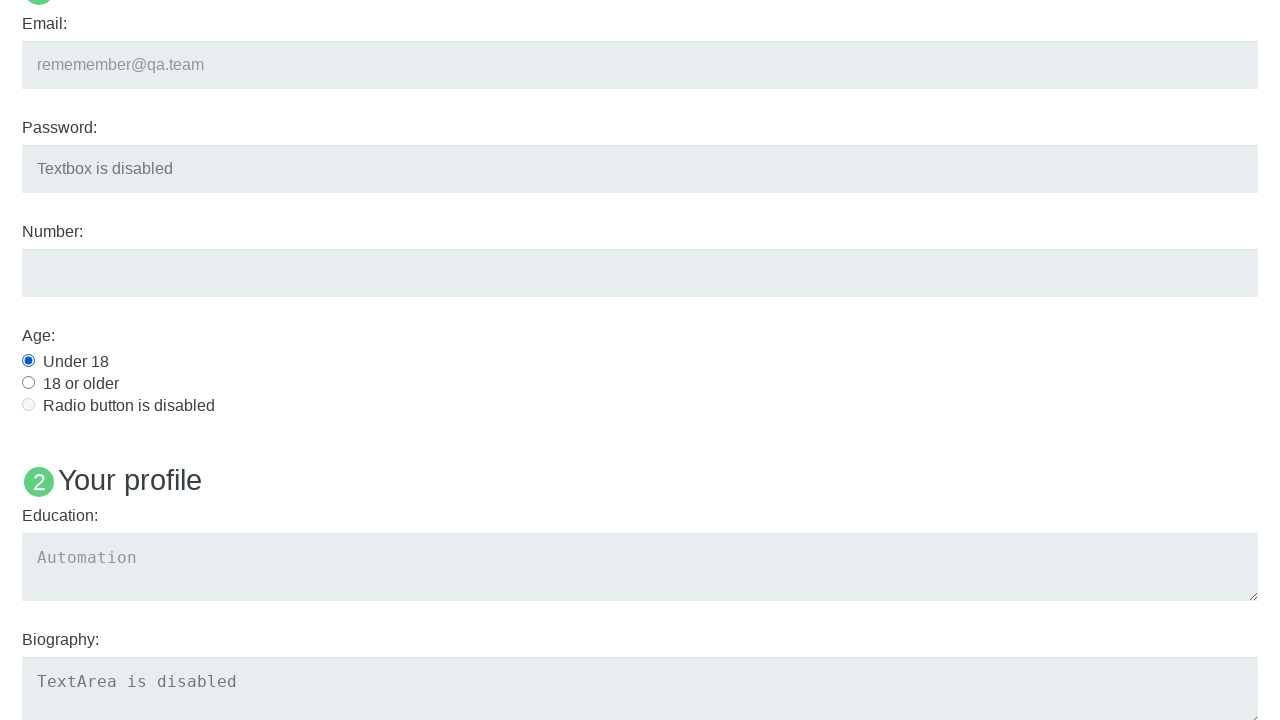

Checked visibility of 'Name: User5' element - Result: False
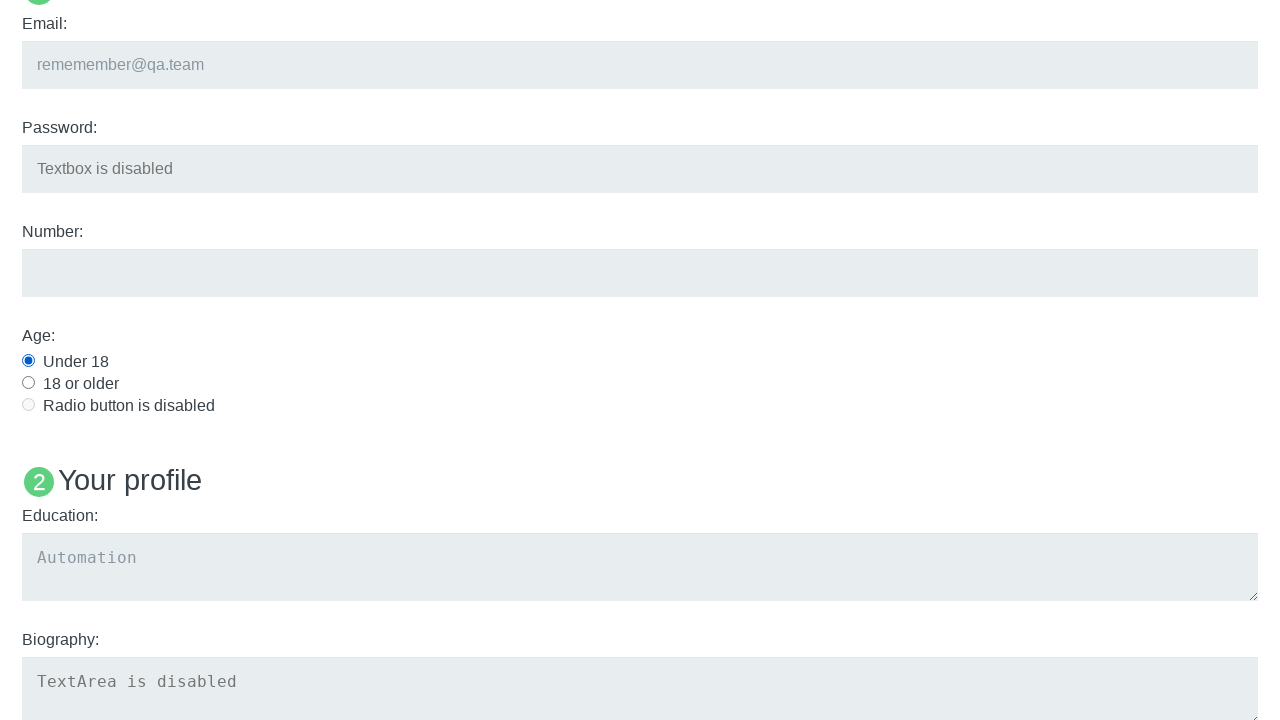

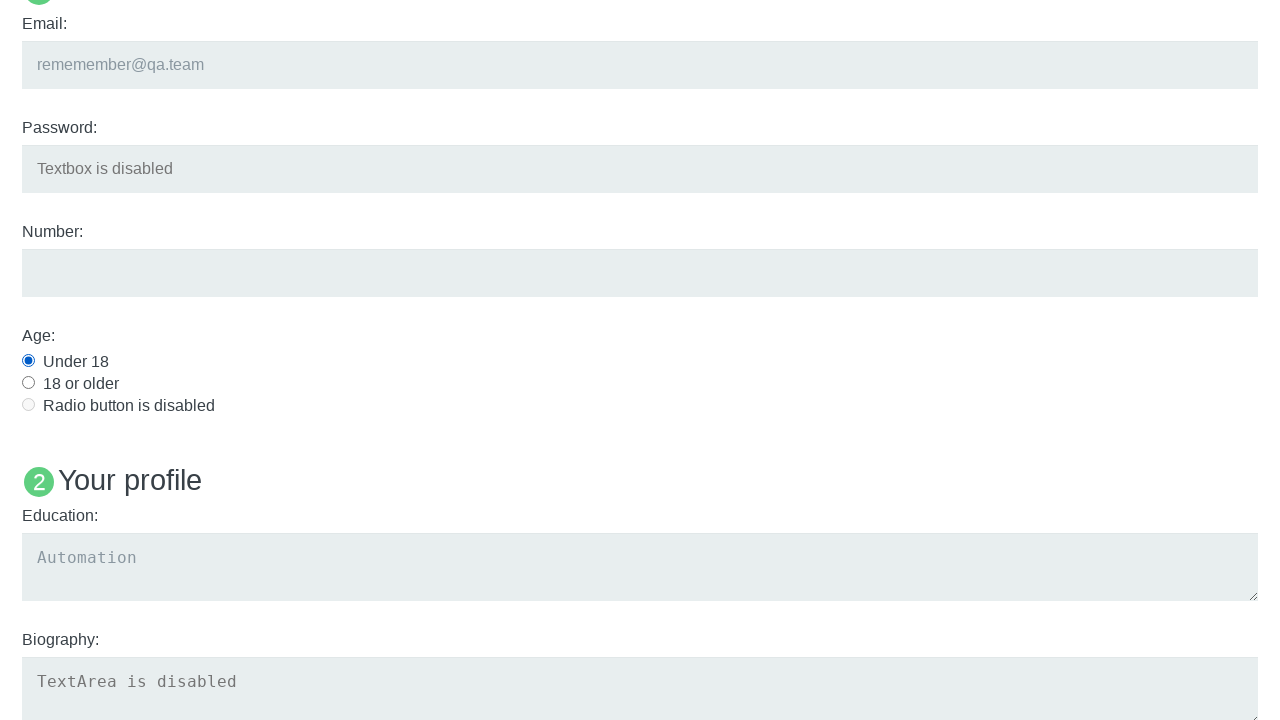